Tests that clicking the "Get started" link navigates to the Playwright documentation intro page

Starting URL: https://playwright.dev/python/

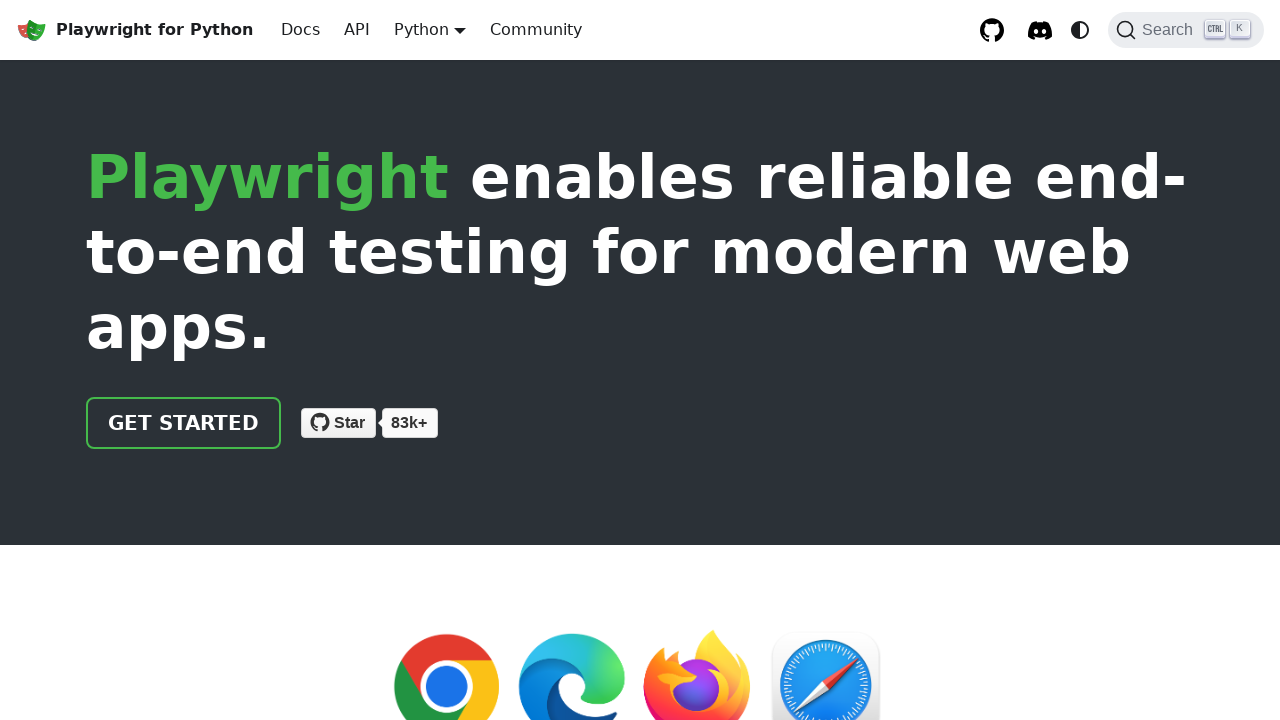

Clicked the 'Get started' link at (184, 423) on internal:role=link[name="Get started"i]
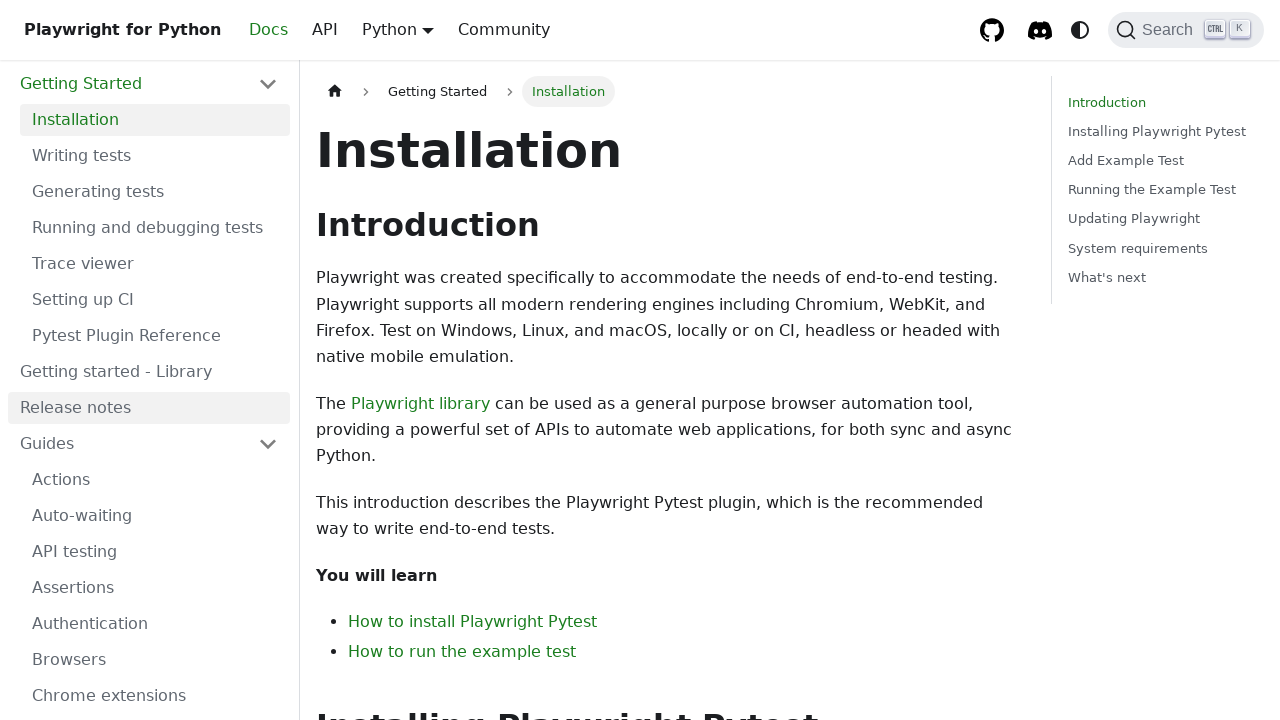

Navigated to Playwright documentation intro page
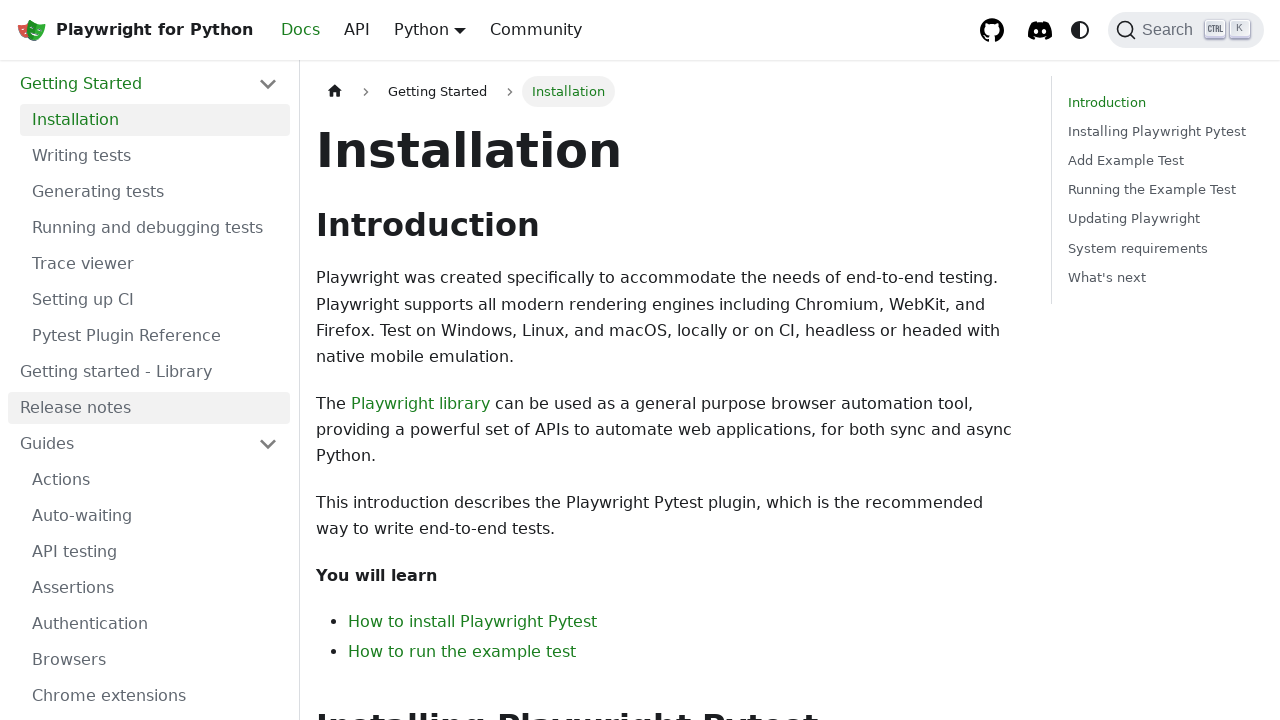

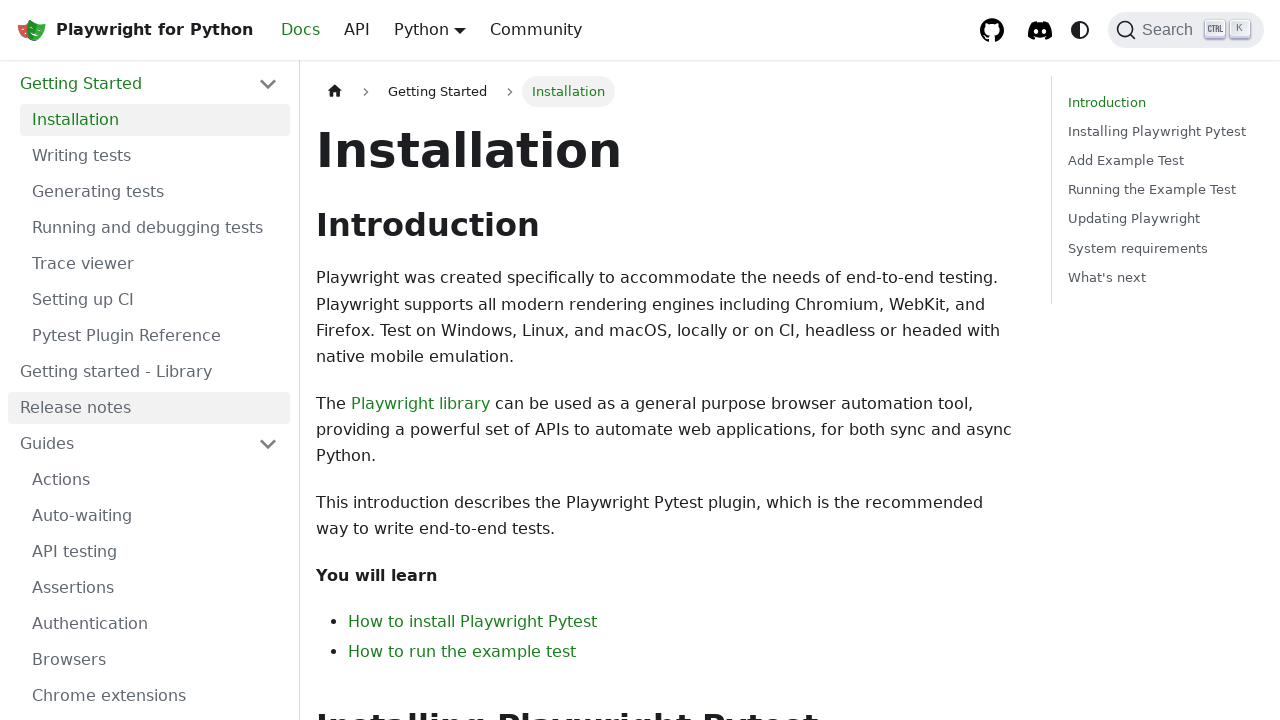